Tests JavaScript alert handling by clicking a button to trigger an alert dialog and then accepting it

Starting URL: http://demo.automationtesting.in/Alerts.html

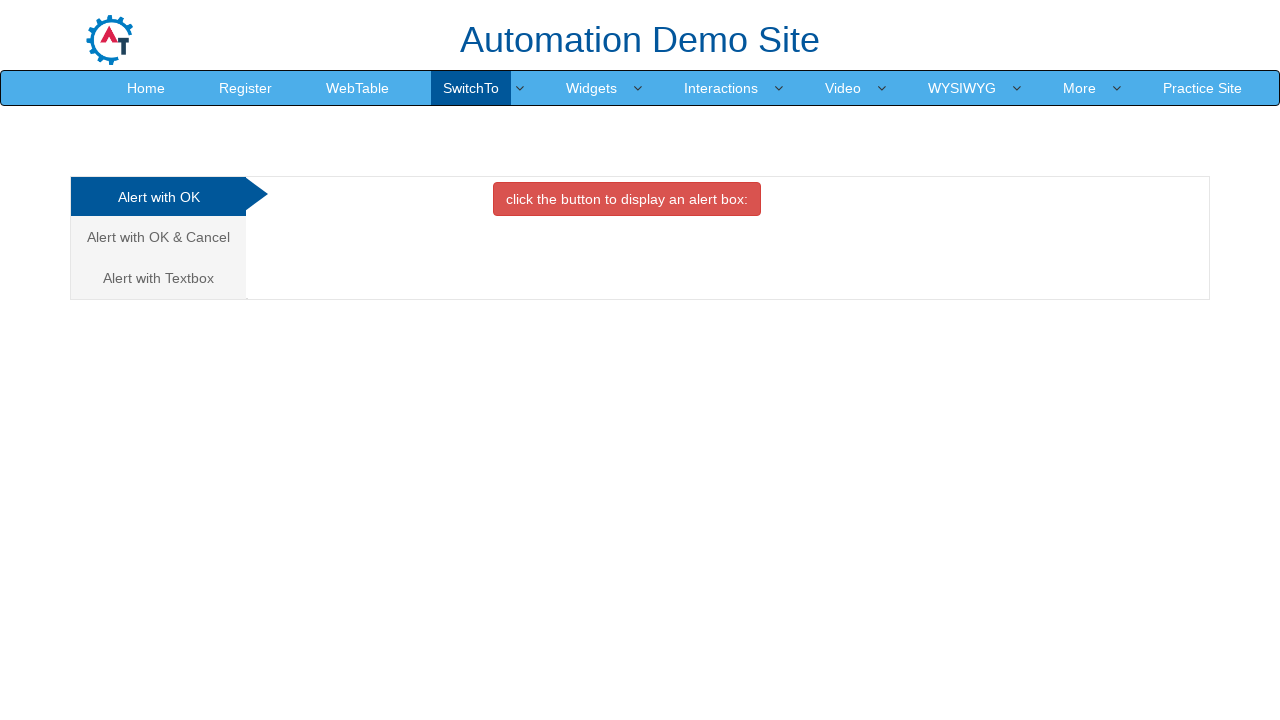

Clicked on 'Alert with OK' tab at (158, 197) on xpath=//a[text()='Alert with OK ']
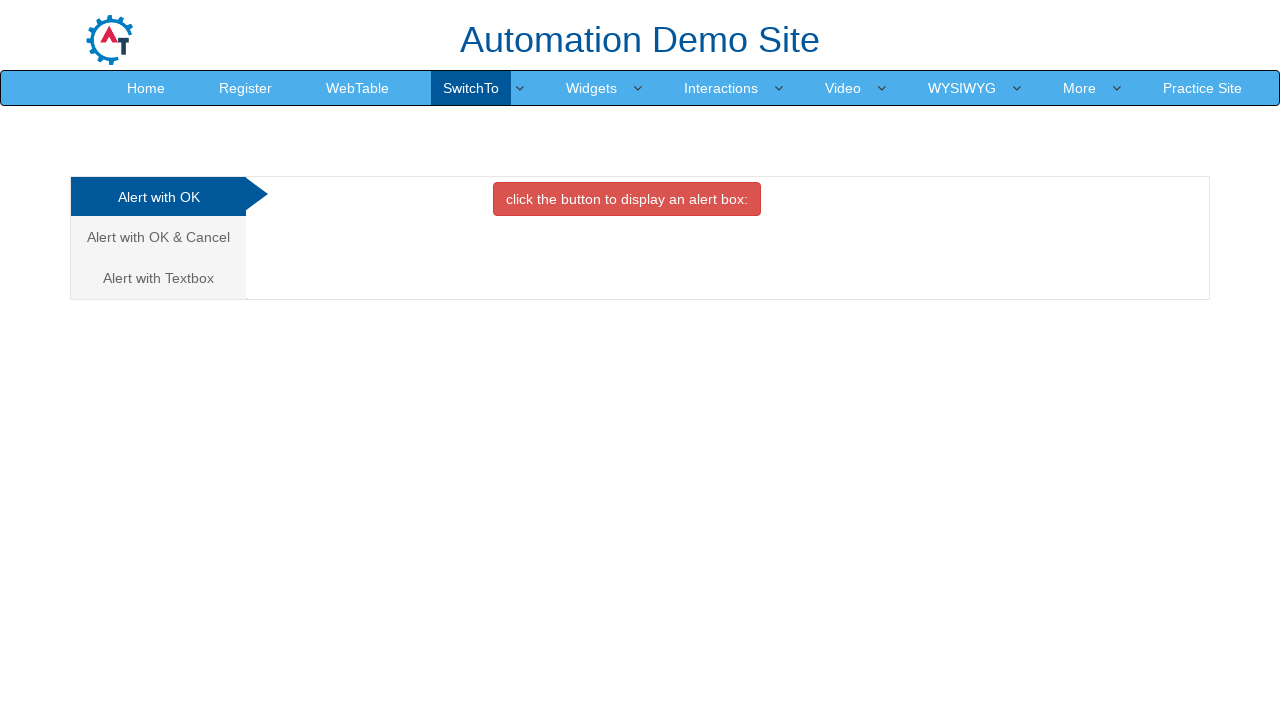

Clicked button to trigger alert dialog at (627, 199) on button.btn.btn-danger
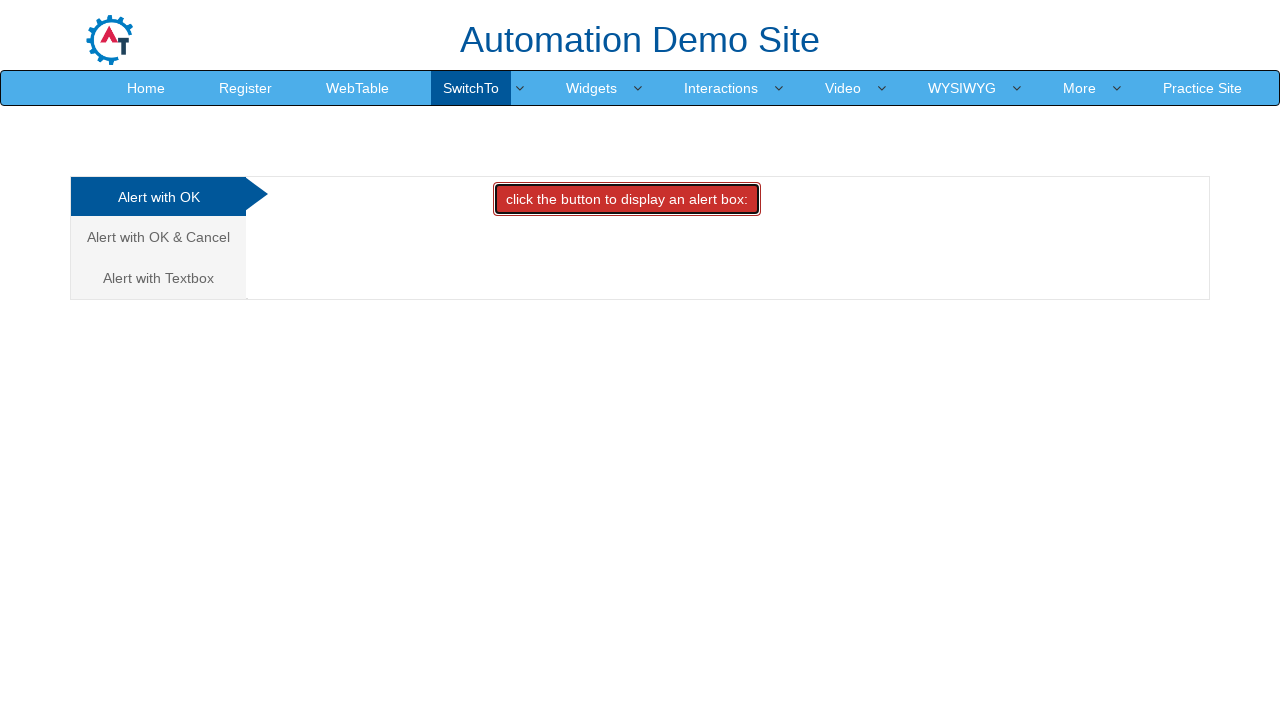

Set up dialog handler to accept alerts
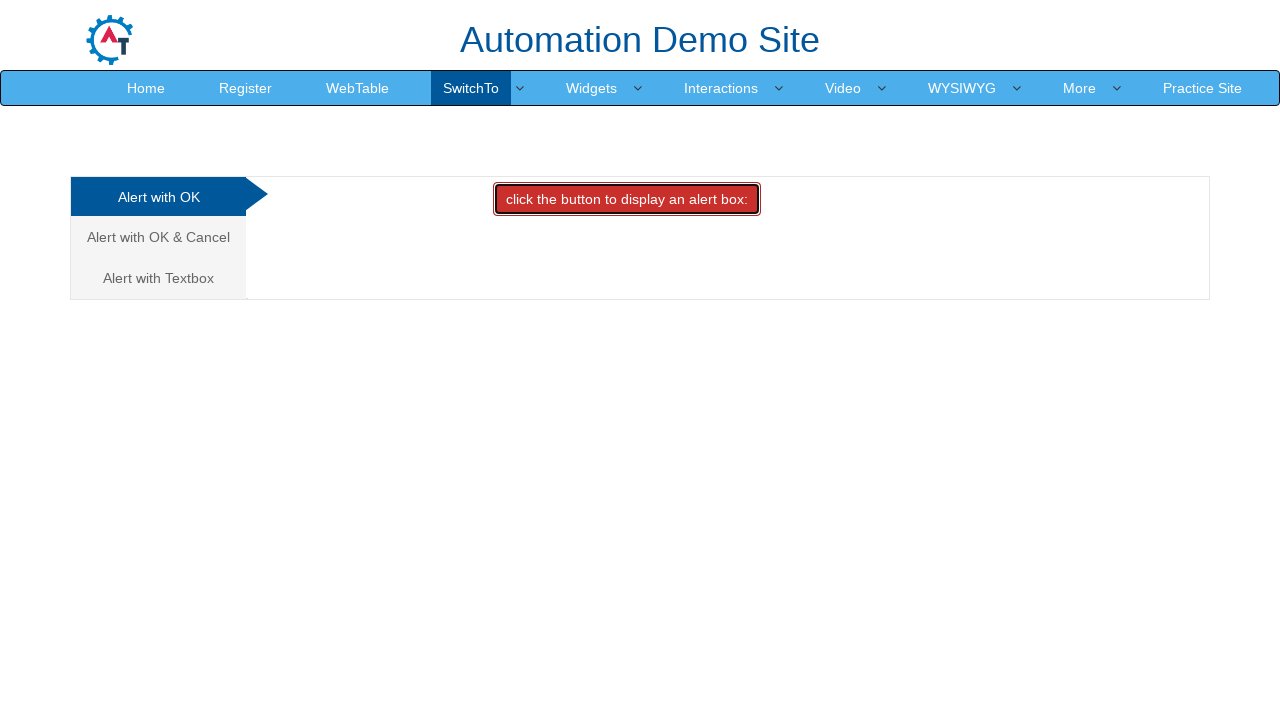

Clicked button again to trigger alert dialog with handler active at (627, 199) on button.btn.btn-danger
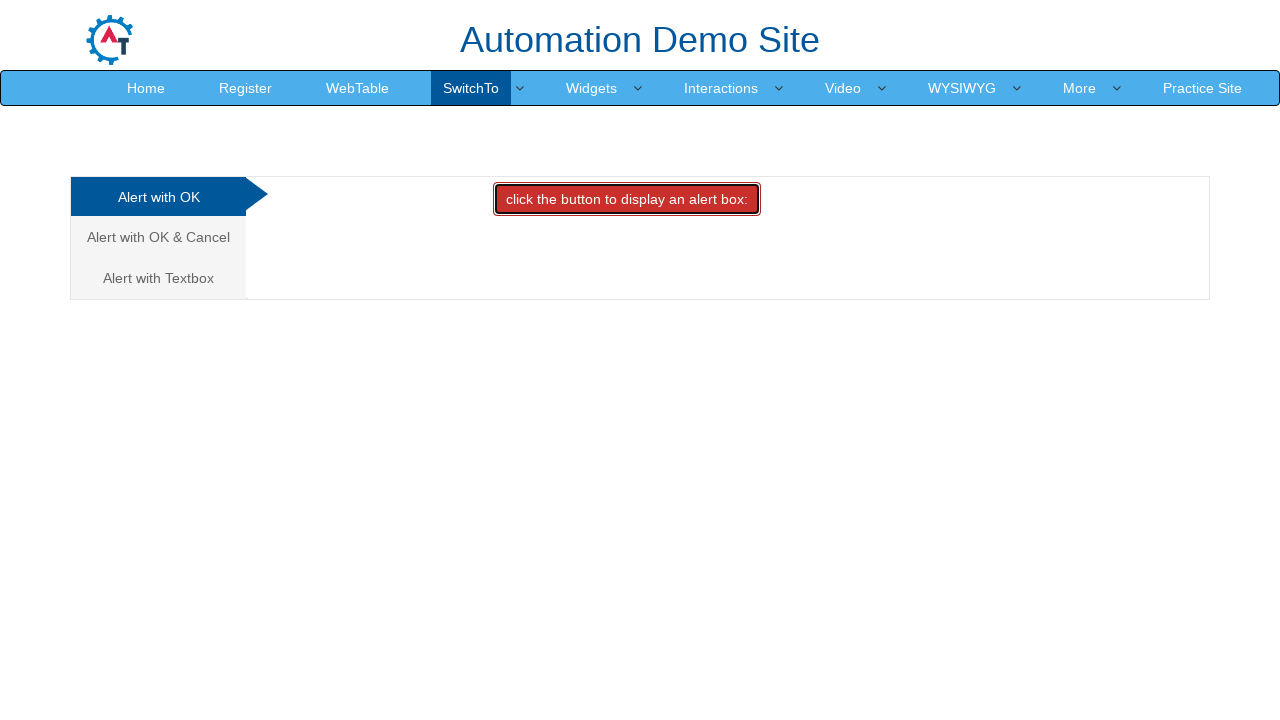

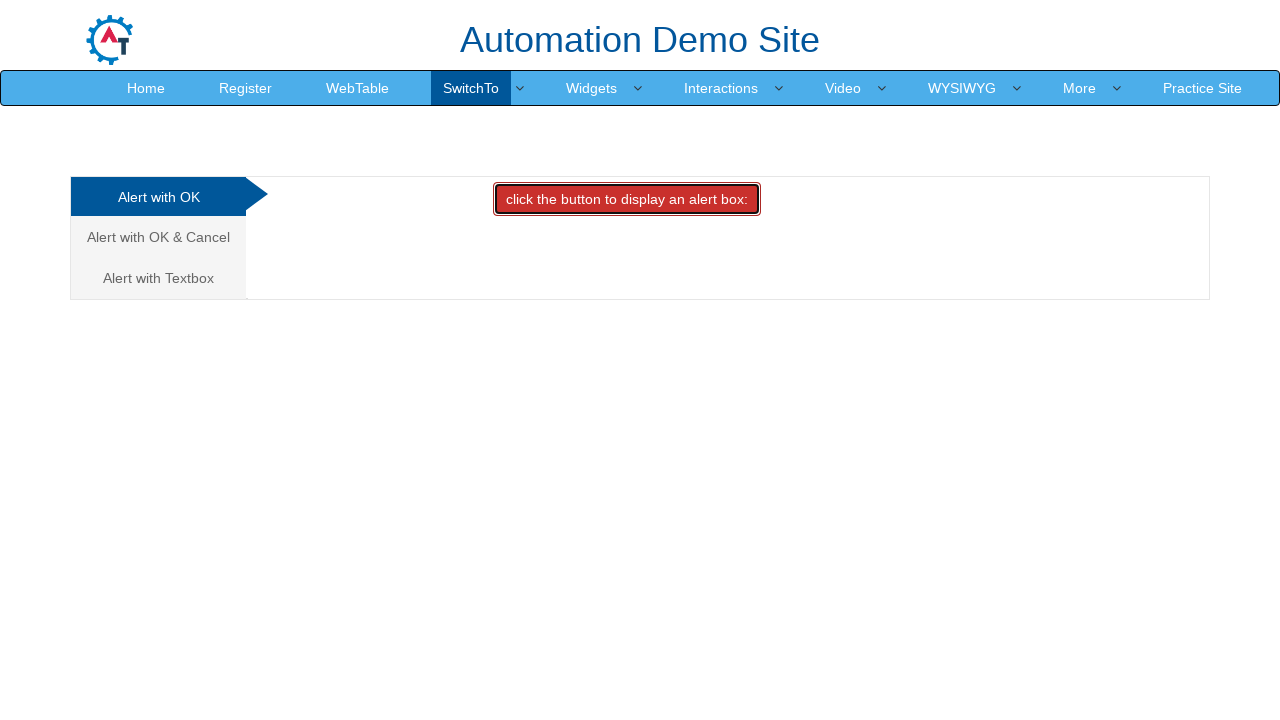